Tests a math challenge form by reading a hidden value from an element's attribute, calculating the answer using a mathematical formula, filling in the result, checking a checkbox, clicking a radio button, and submitting the form.

Starting URL: http://suninjuly.github.io/get_attribute.html

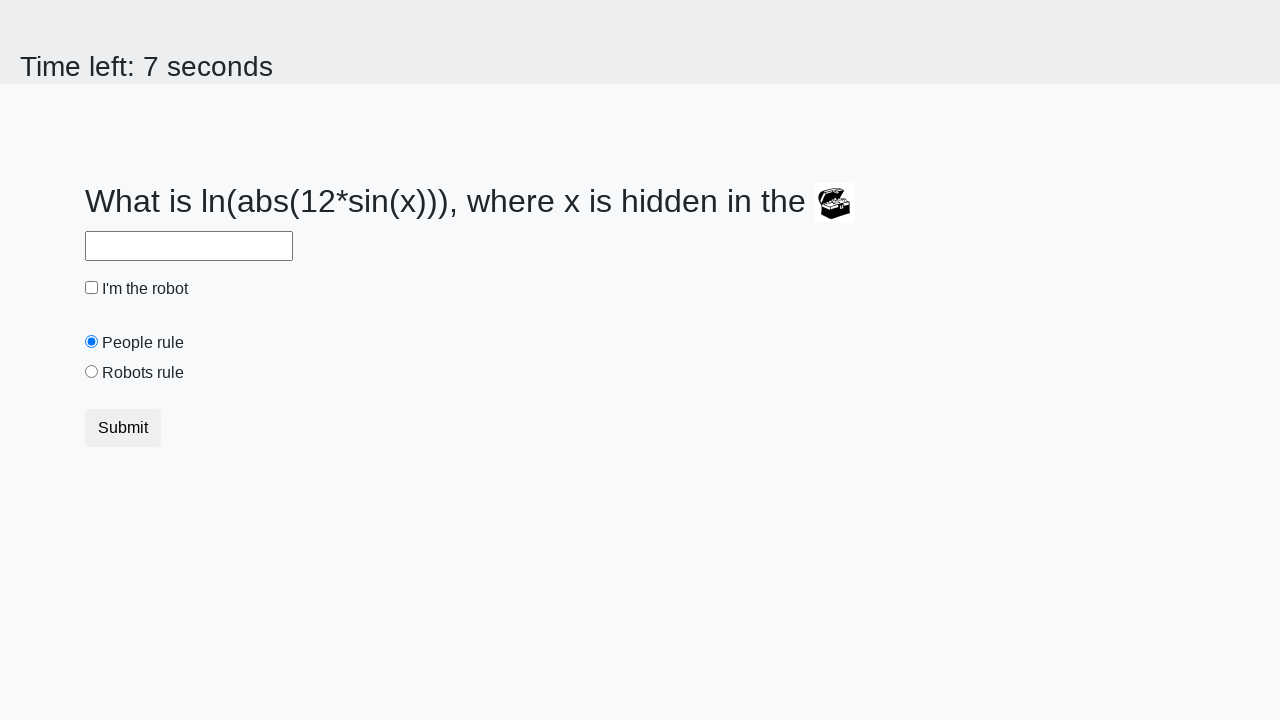

Located treasure element
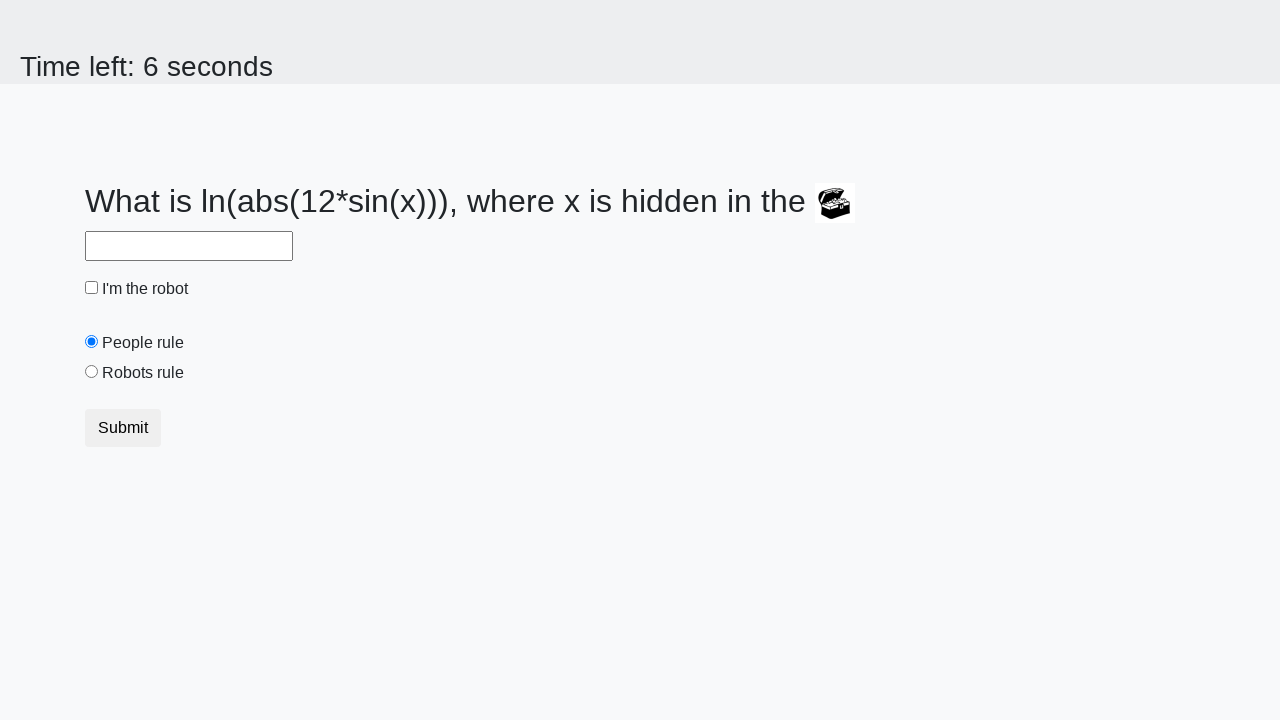

Retrieved hidden valuex attribute: 819
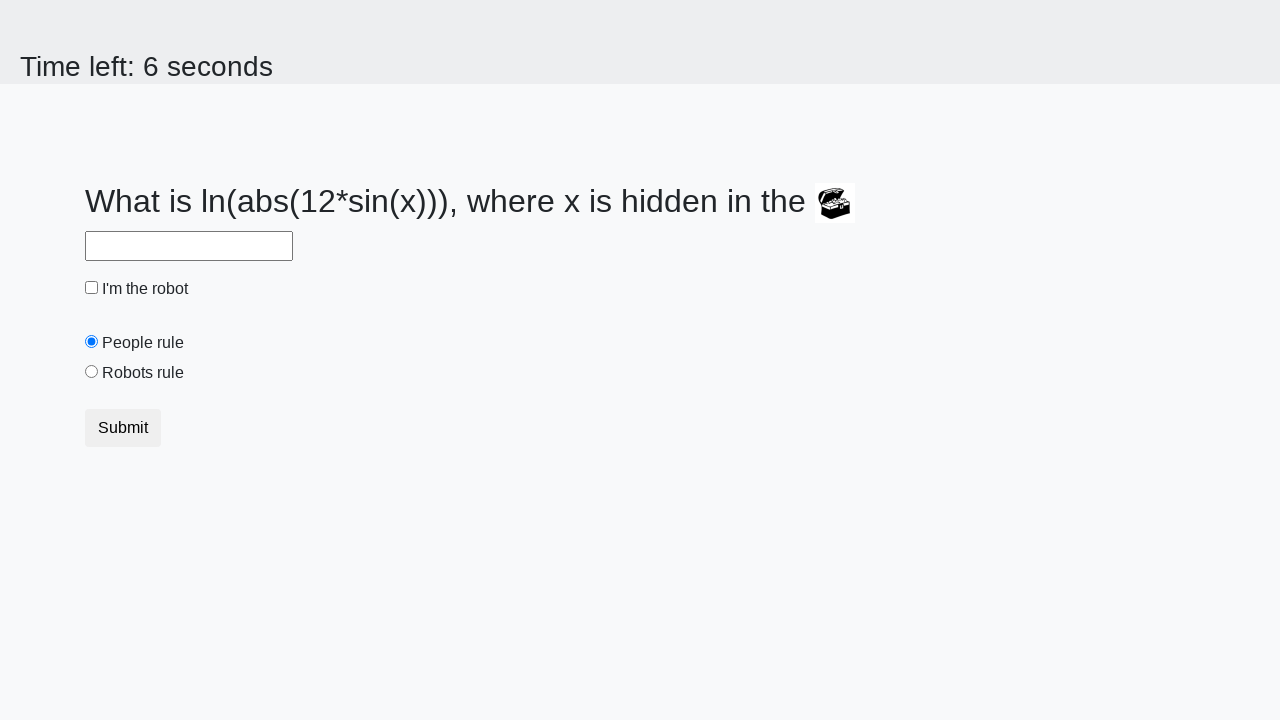

Calculated answer using formula log(abs(12 * sin(819))): 2.2824327743296964
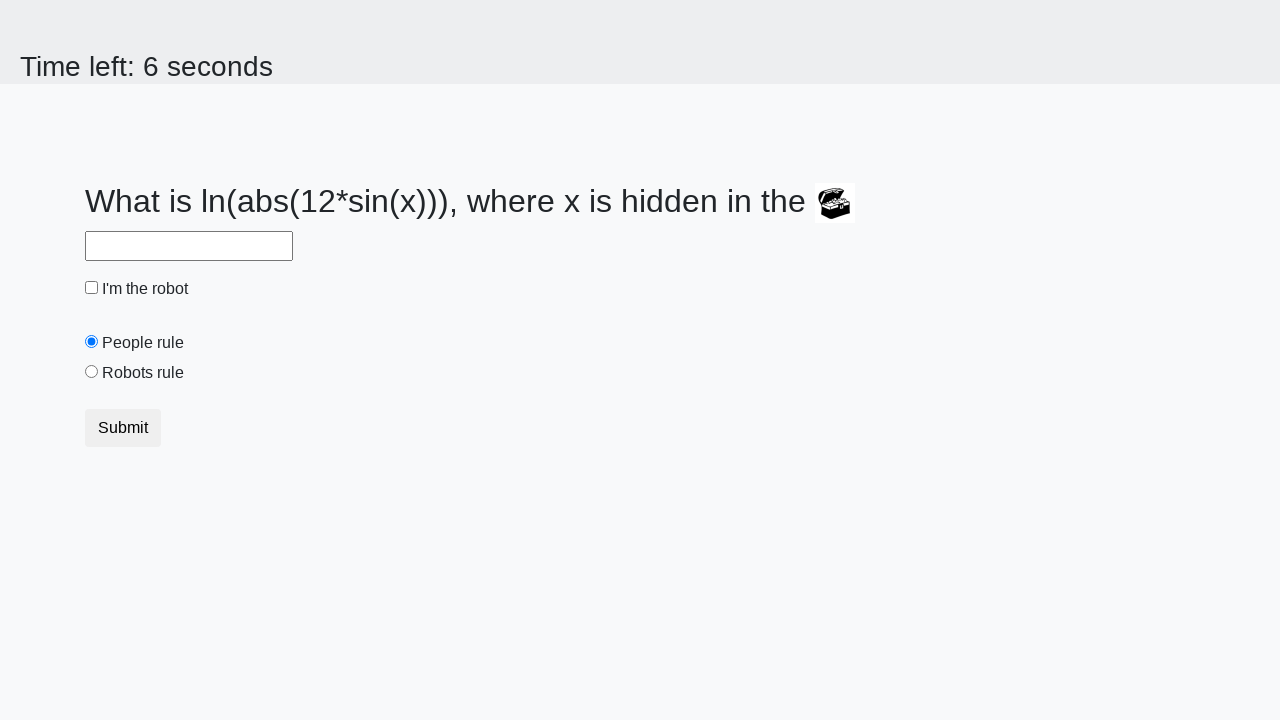

Filled answer field with calculated value on input#answer
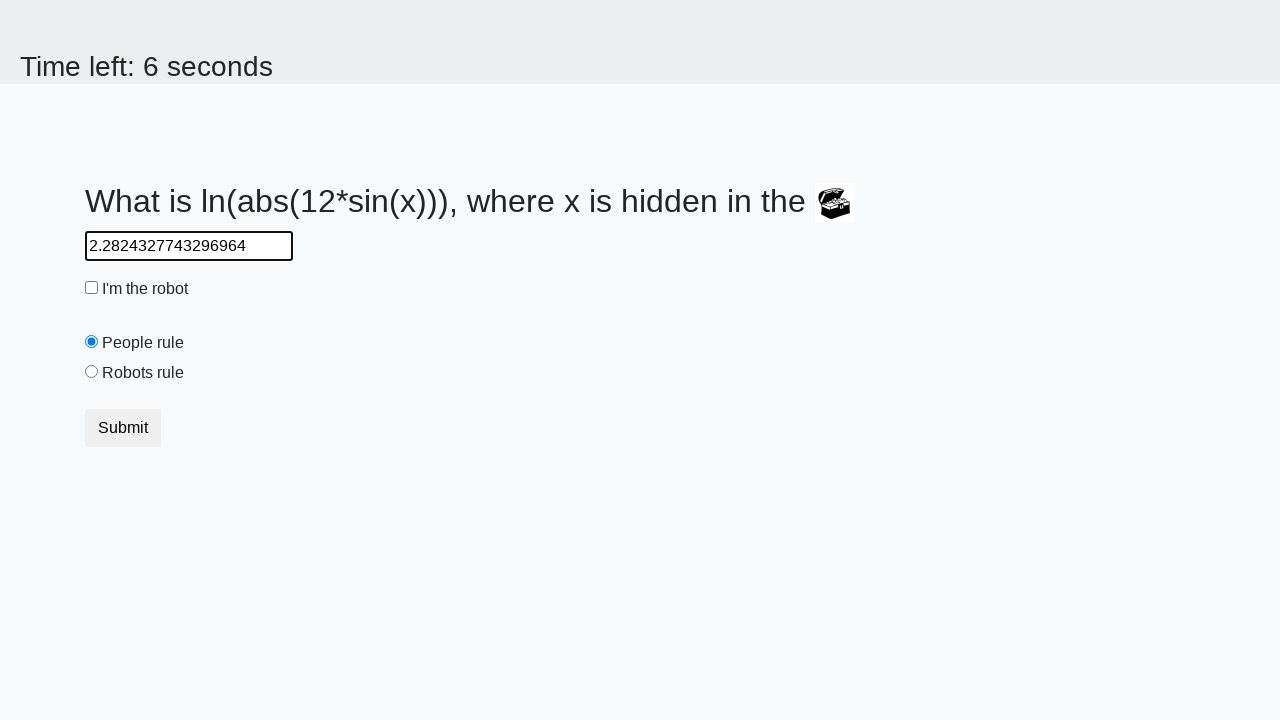

Checked robot checkbox at (92, 288) on input#robotCheckbox
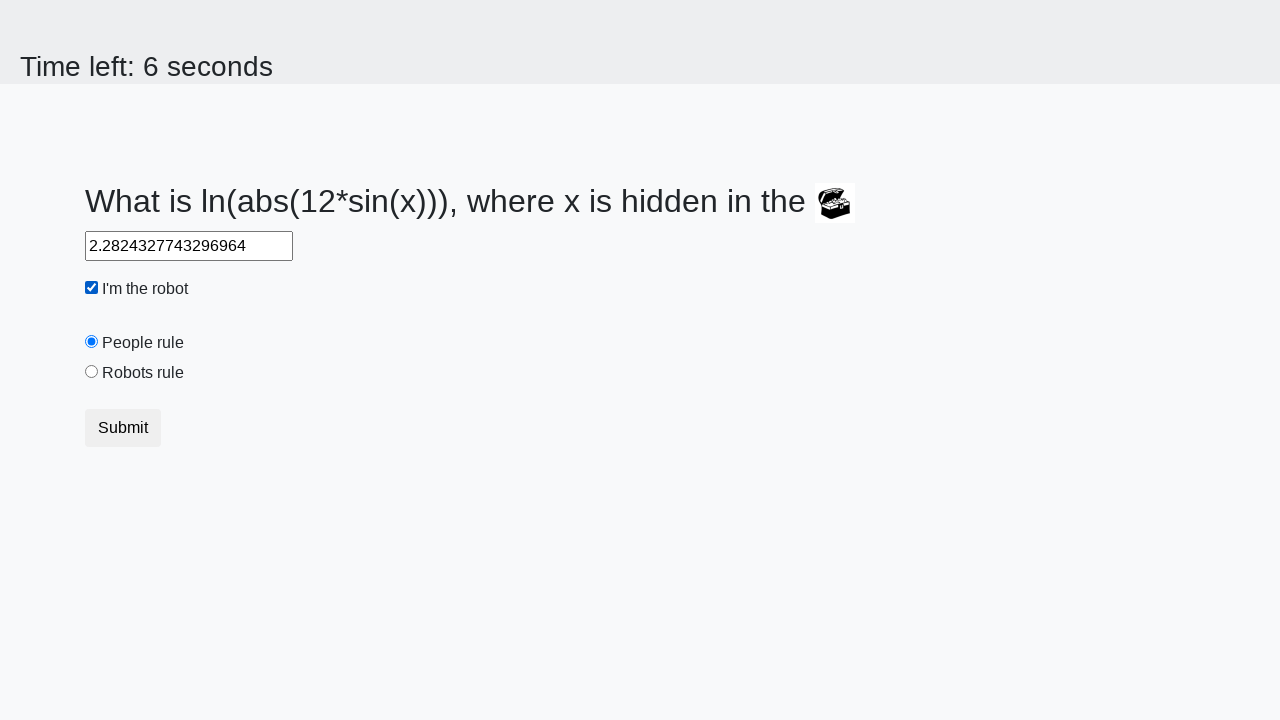

Selected 'robots rule' radio button at (92, 372) on input#robotsRule
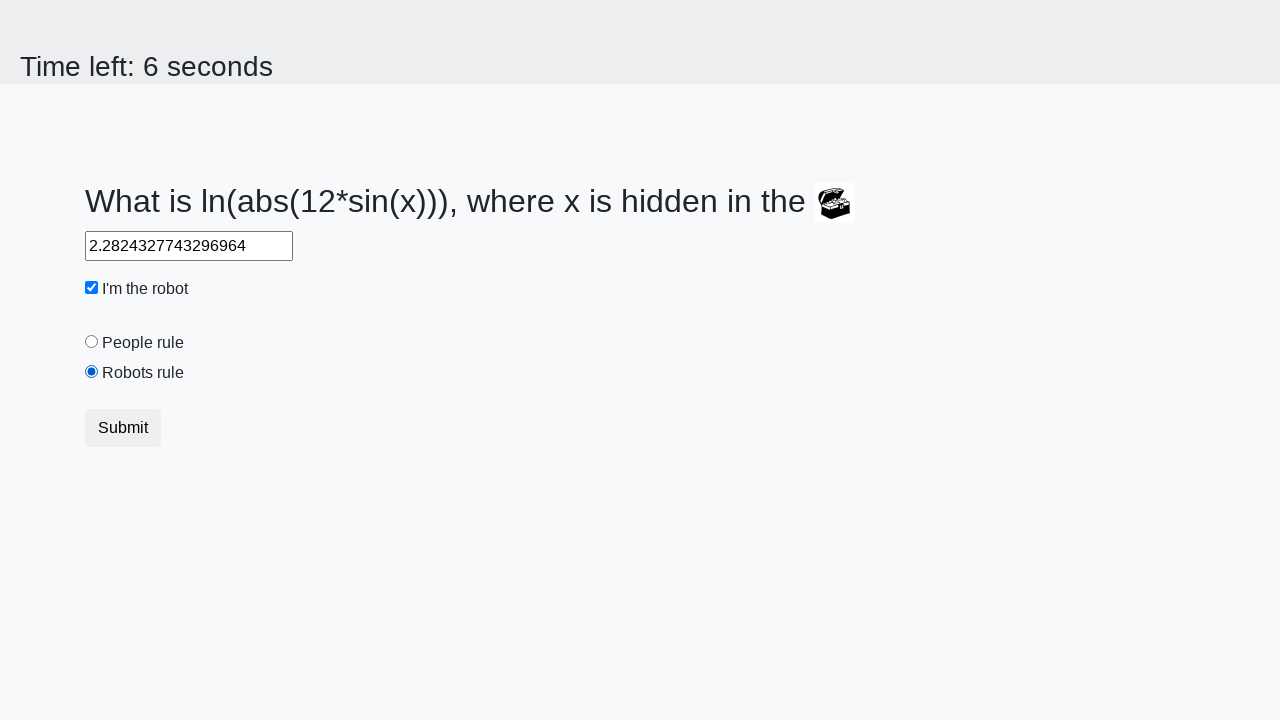

Clicked submit button to submit form at (123, 428) on .btn.btn-default
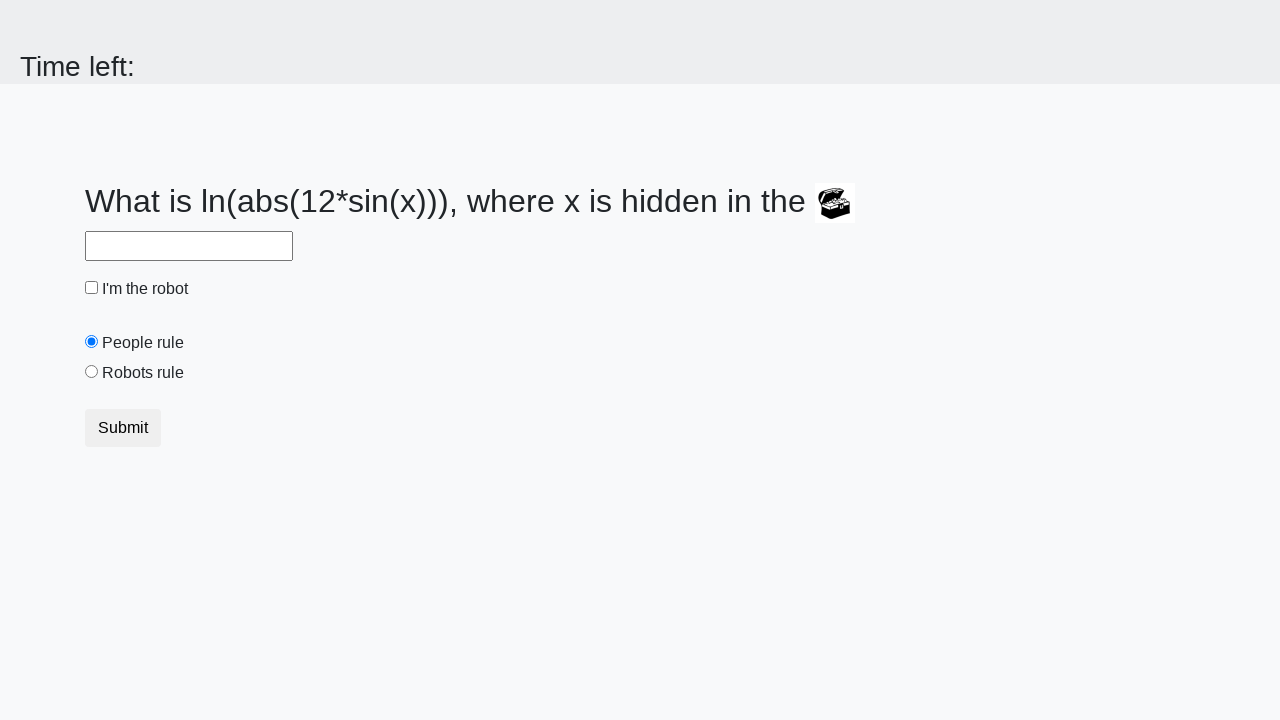

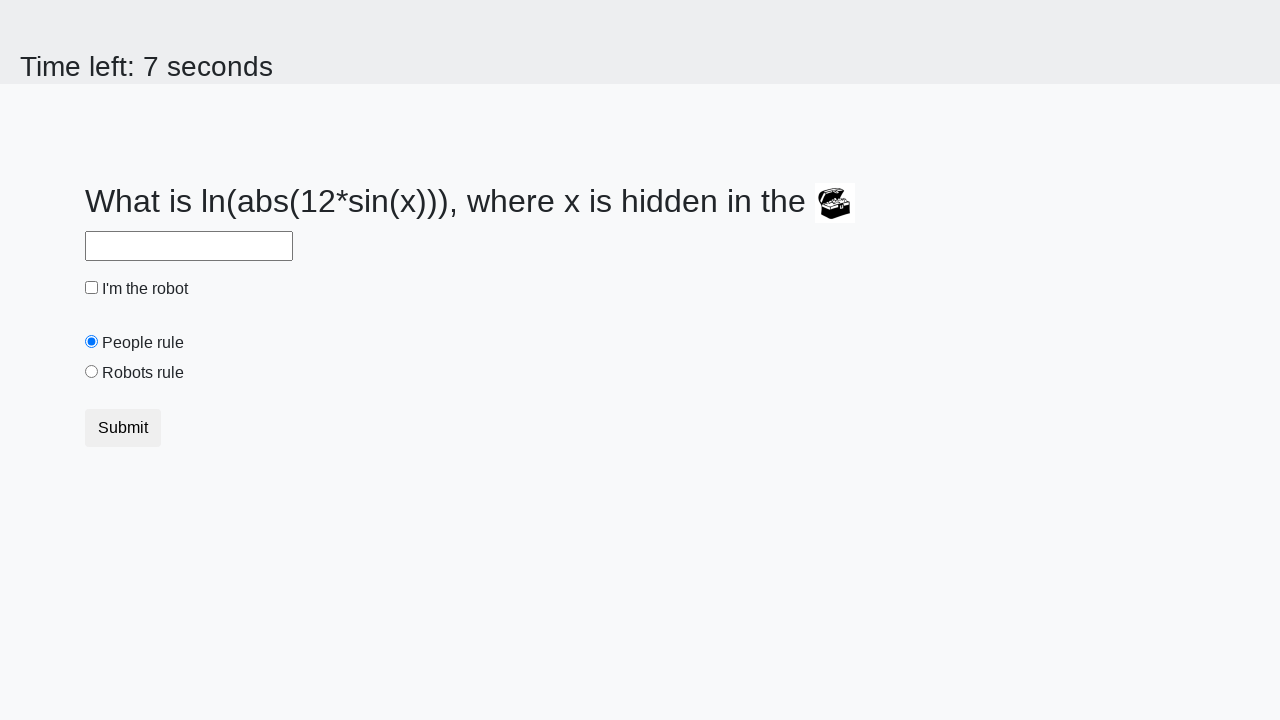